Tests DOM manipulation by navigating to a page and using JavaScript evaluation to change the title text content

Starting URL: https://nikita-filonov.github.io/qa-automation-engineer-ui-course/#/auth/login

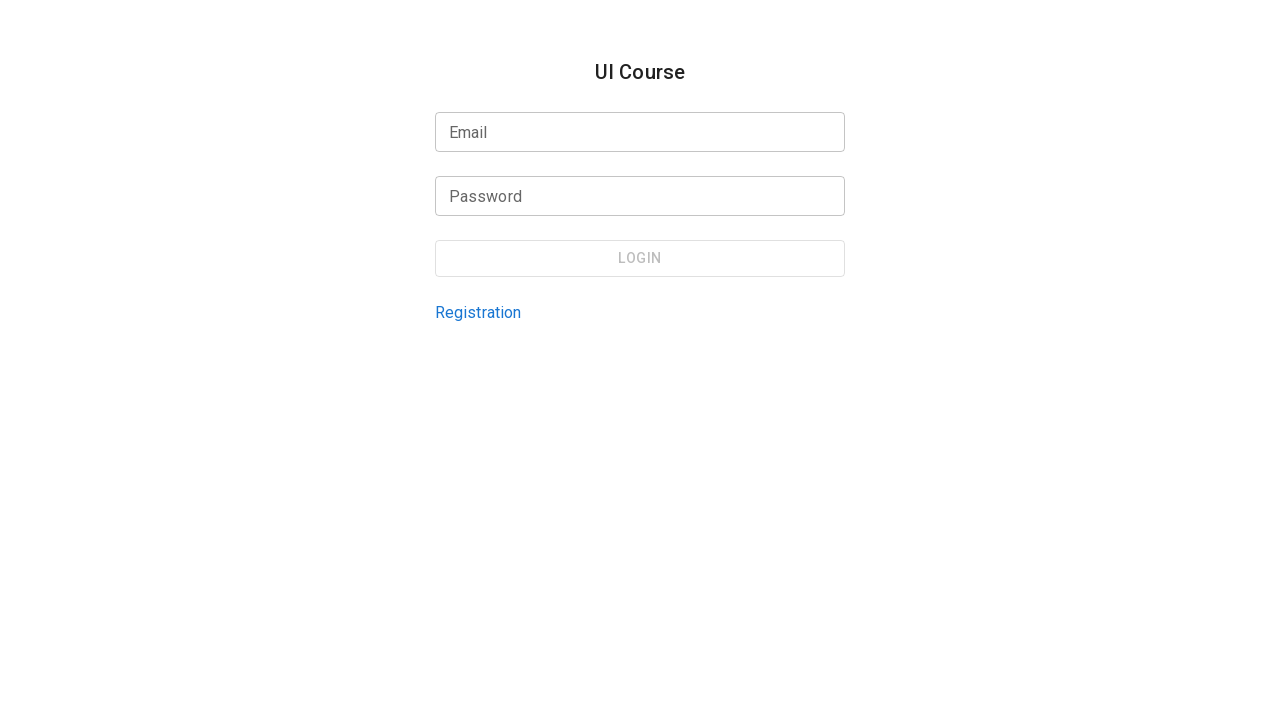

Navigated to login page
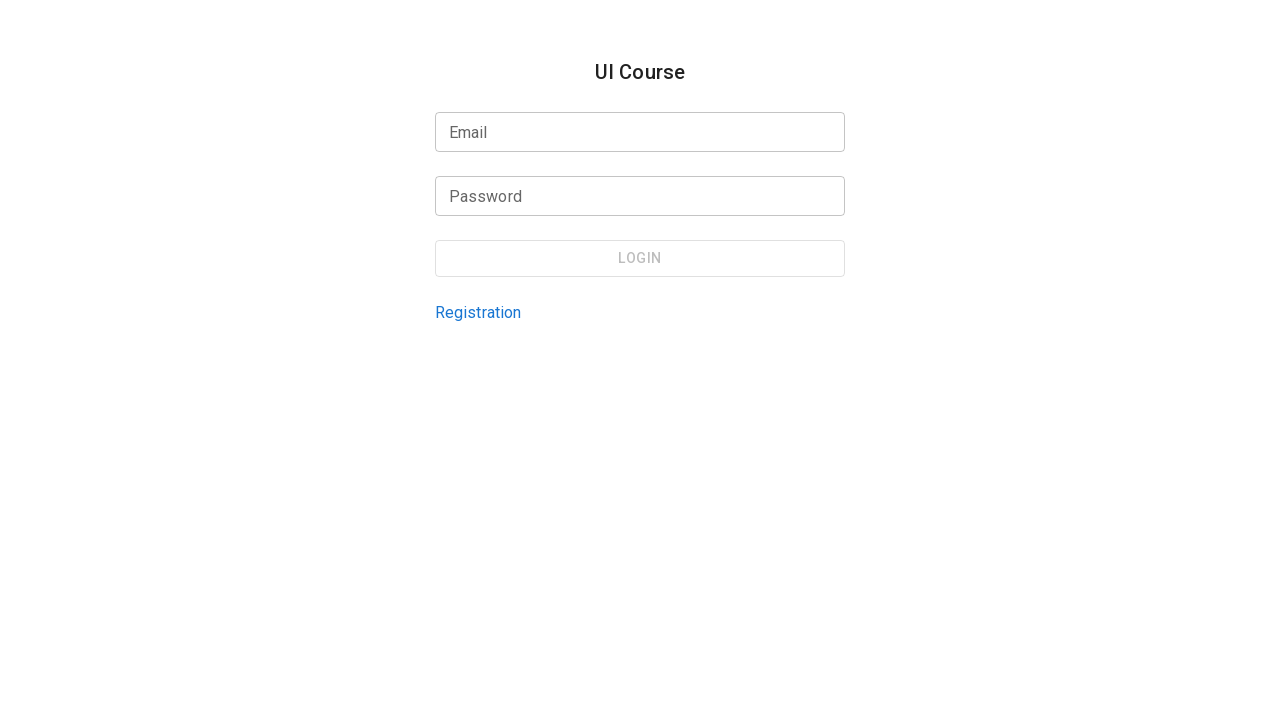

Page loaded with networkidle state
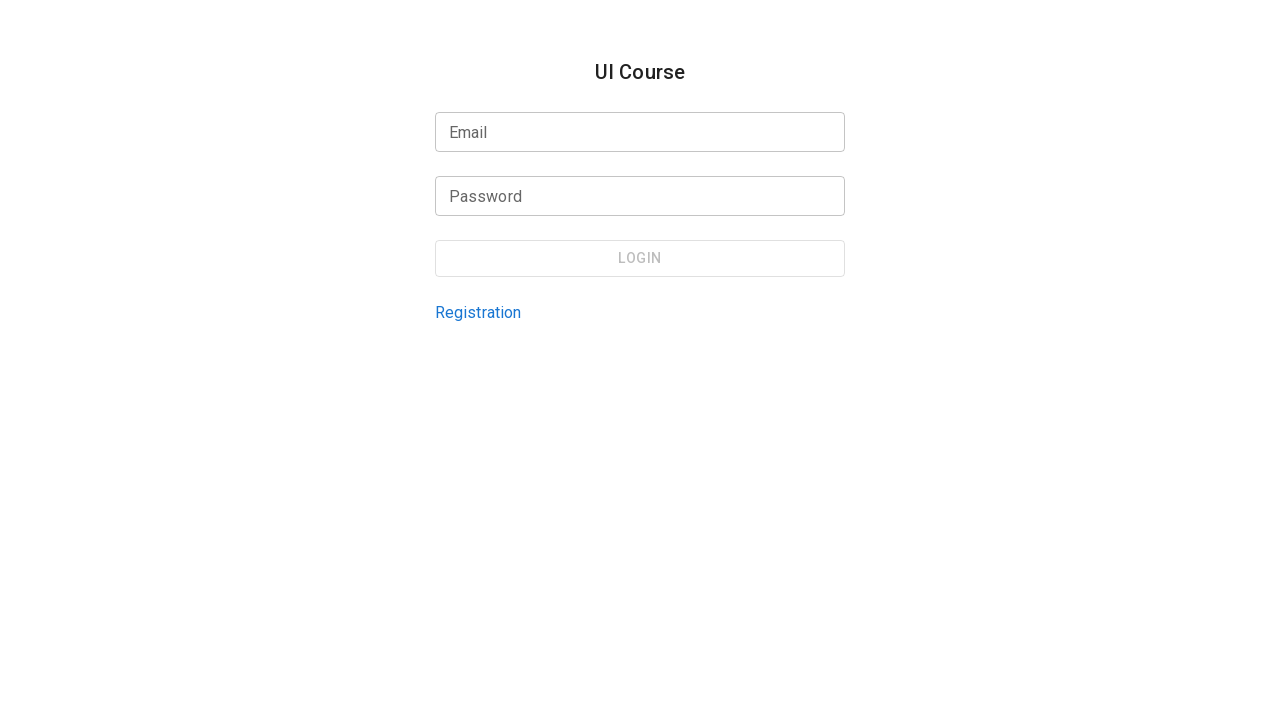

Changed title text content to 'New Text' via JavaScript evaluation
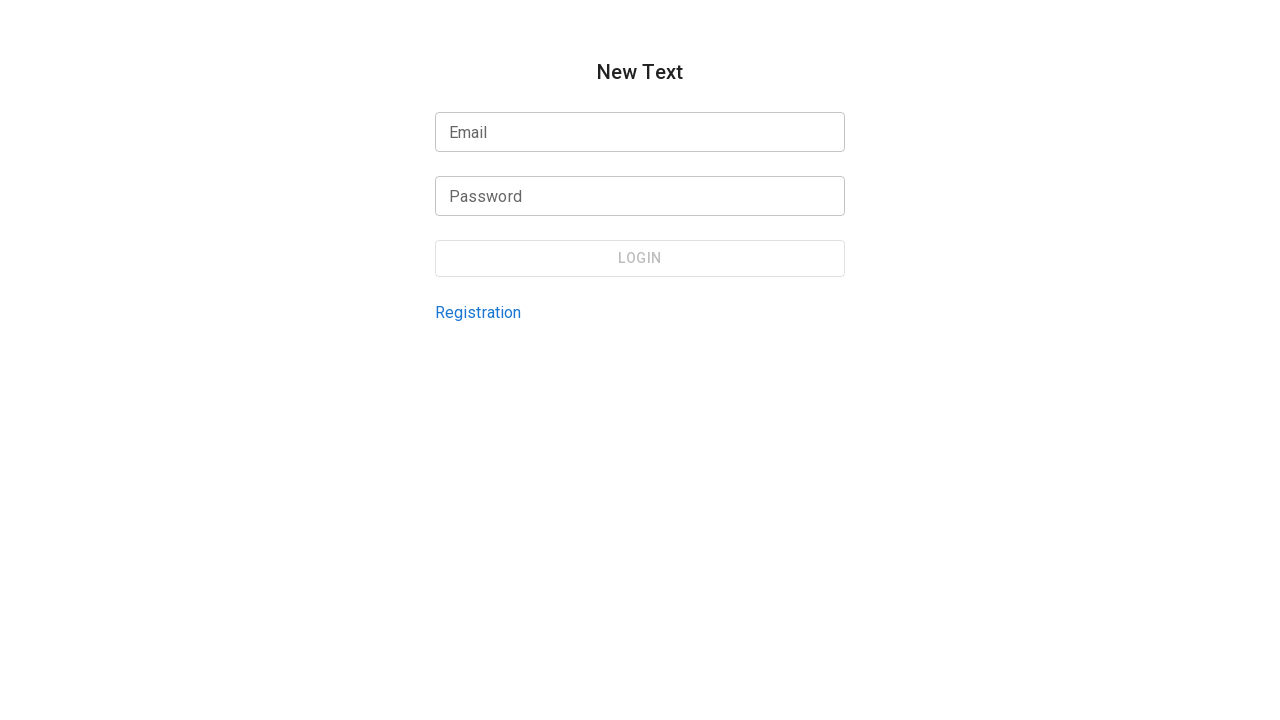

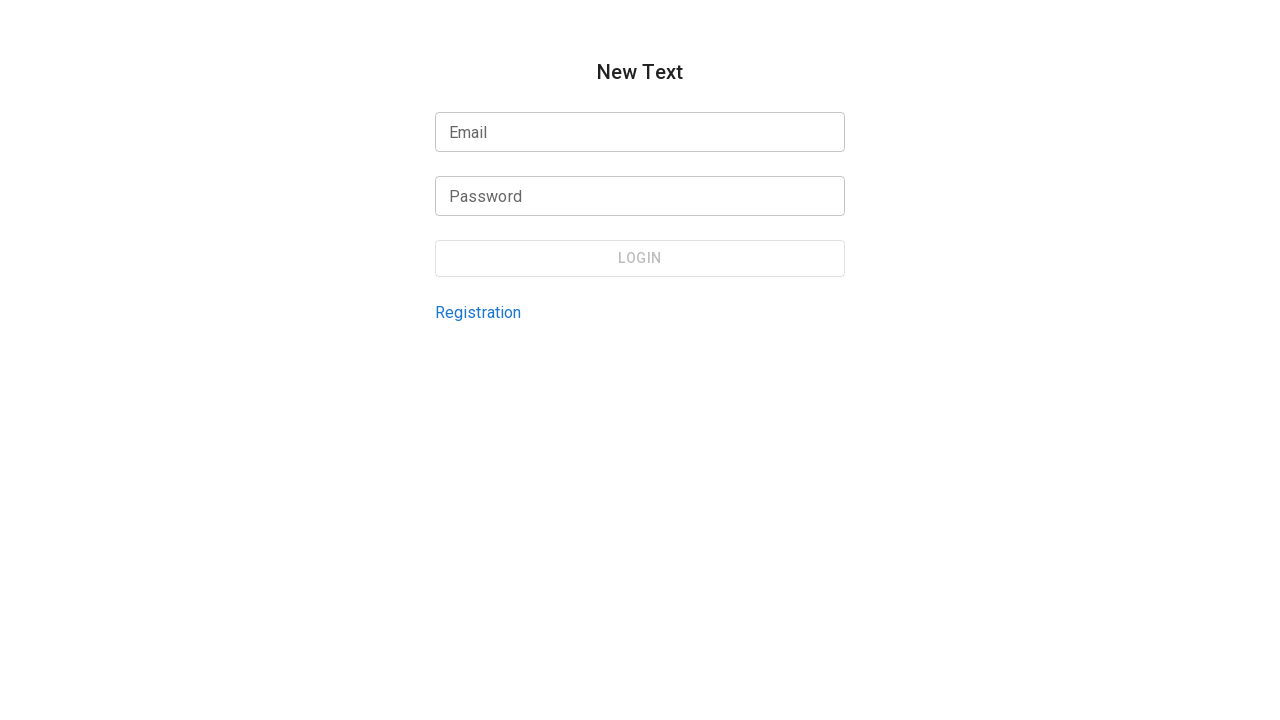